Tests that clicking Add to Cart without filling required textarea shows a warning message

Starting URL: https://naveenautomationlabs.com/opencart/index.php?route=product/product&path=25_28&product_id=42

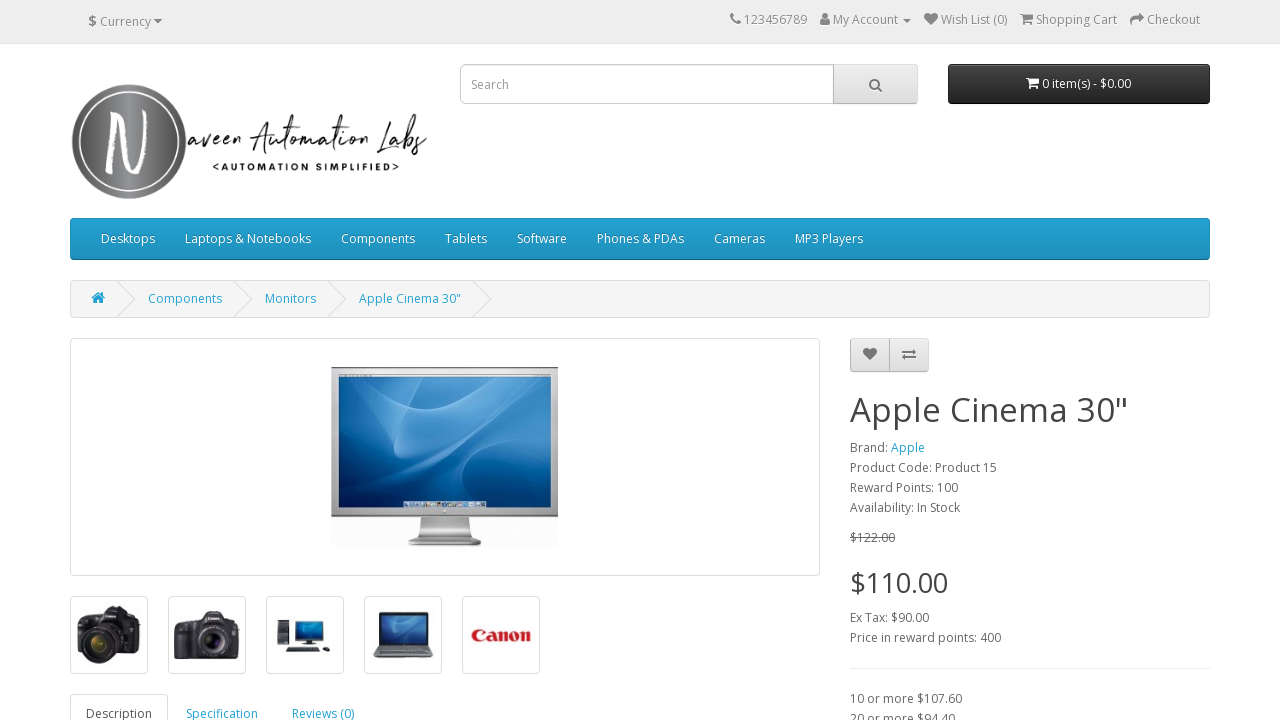

Navigated to product page
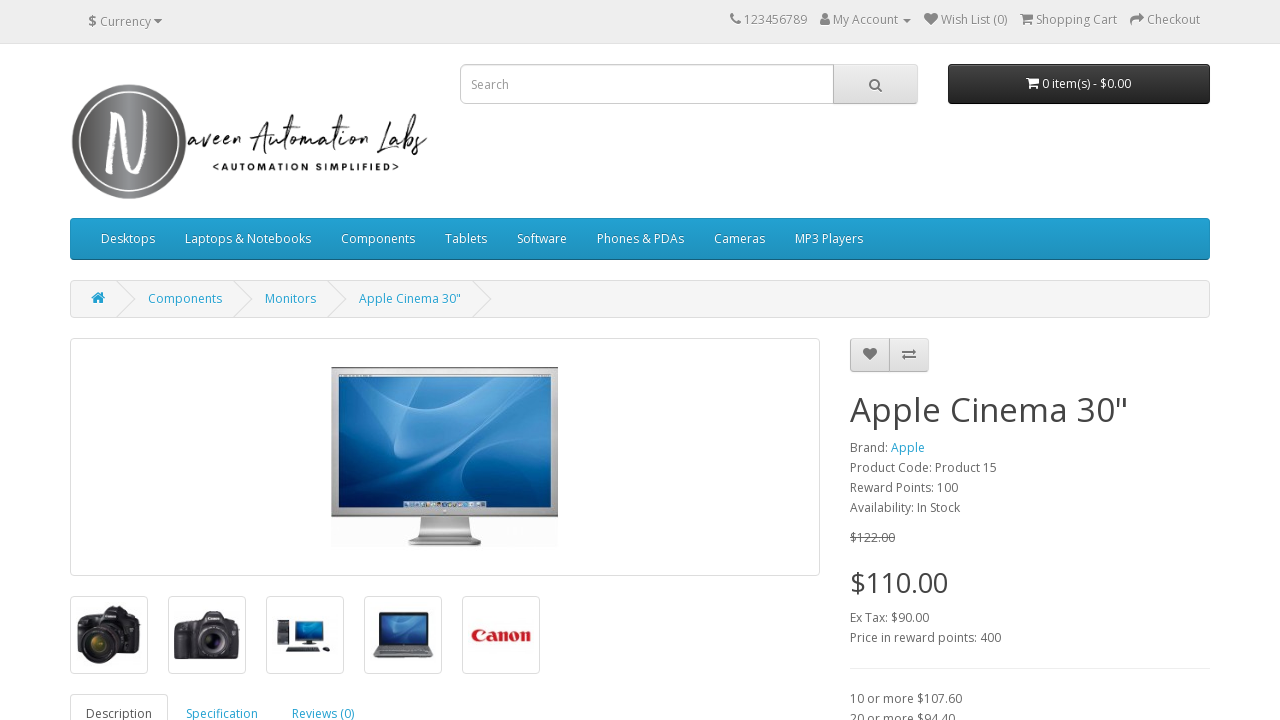

Clicked Add to Cart button without filling required textarea at (1030, 360) on xpath=//button[contains(text(),'Add to Cart')]
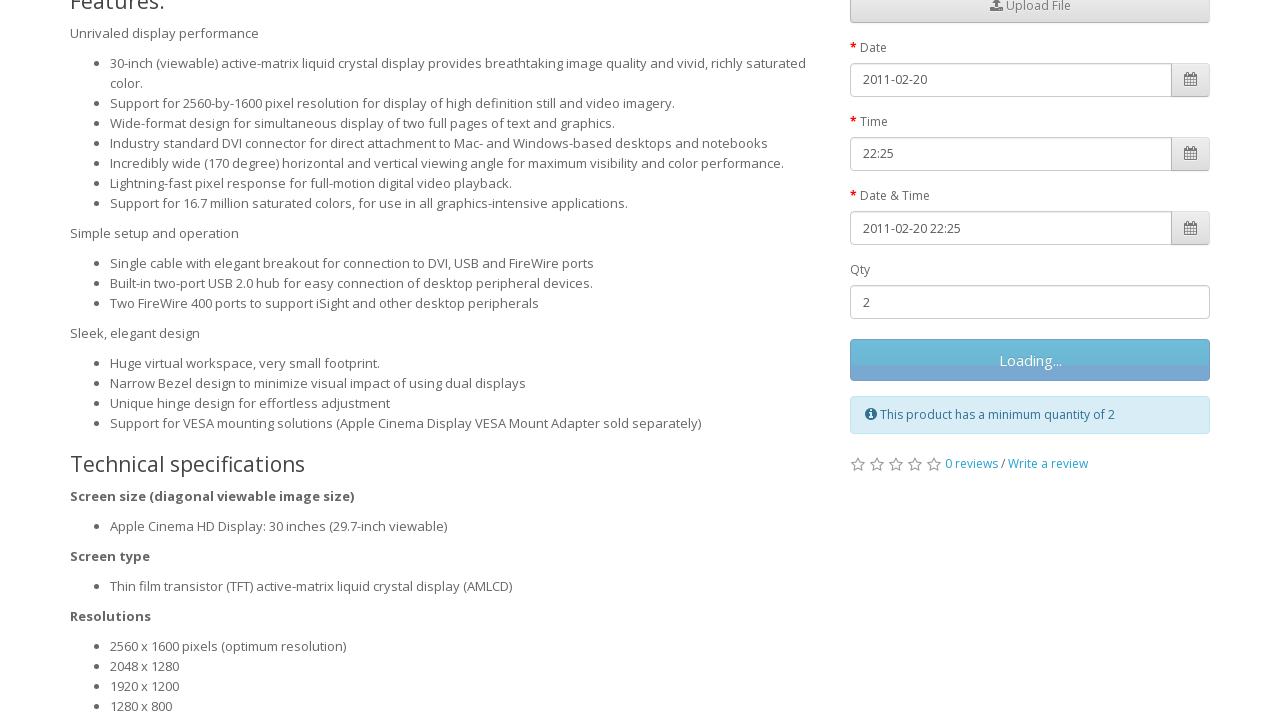

Warning message 'Textarea required!' appeared
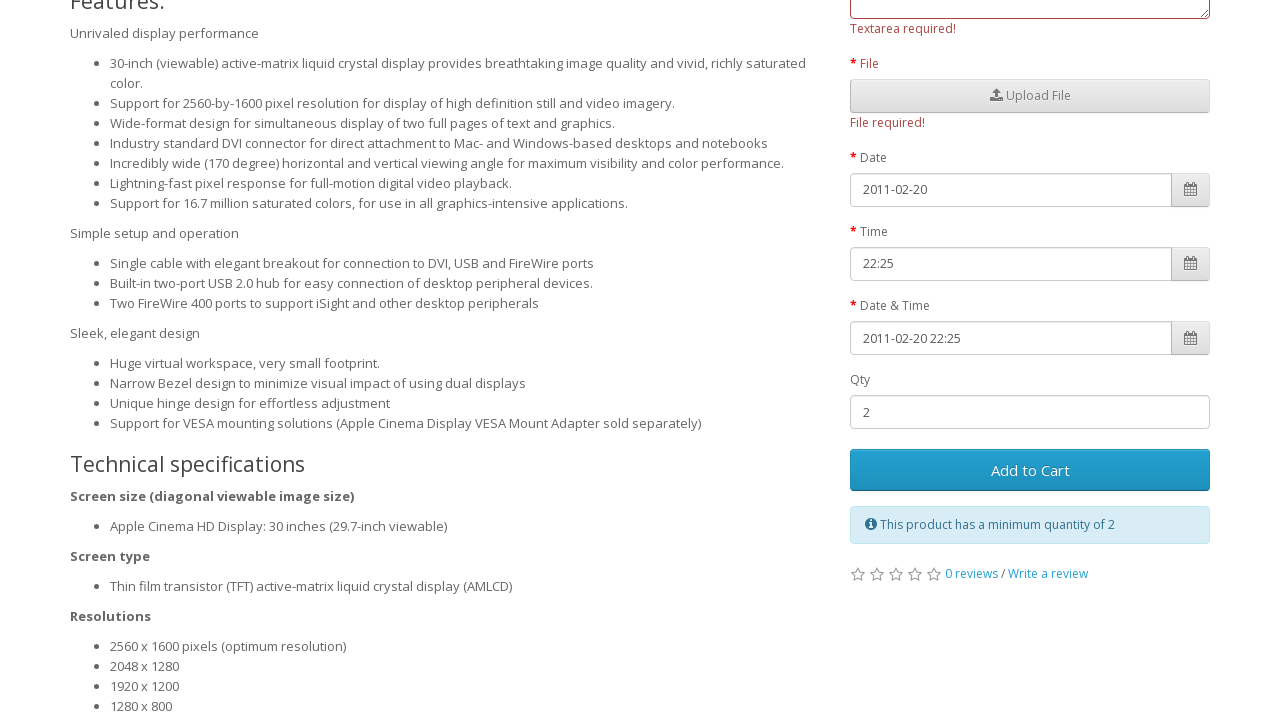

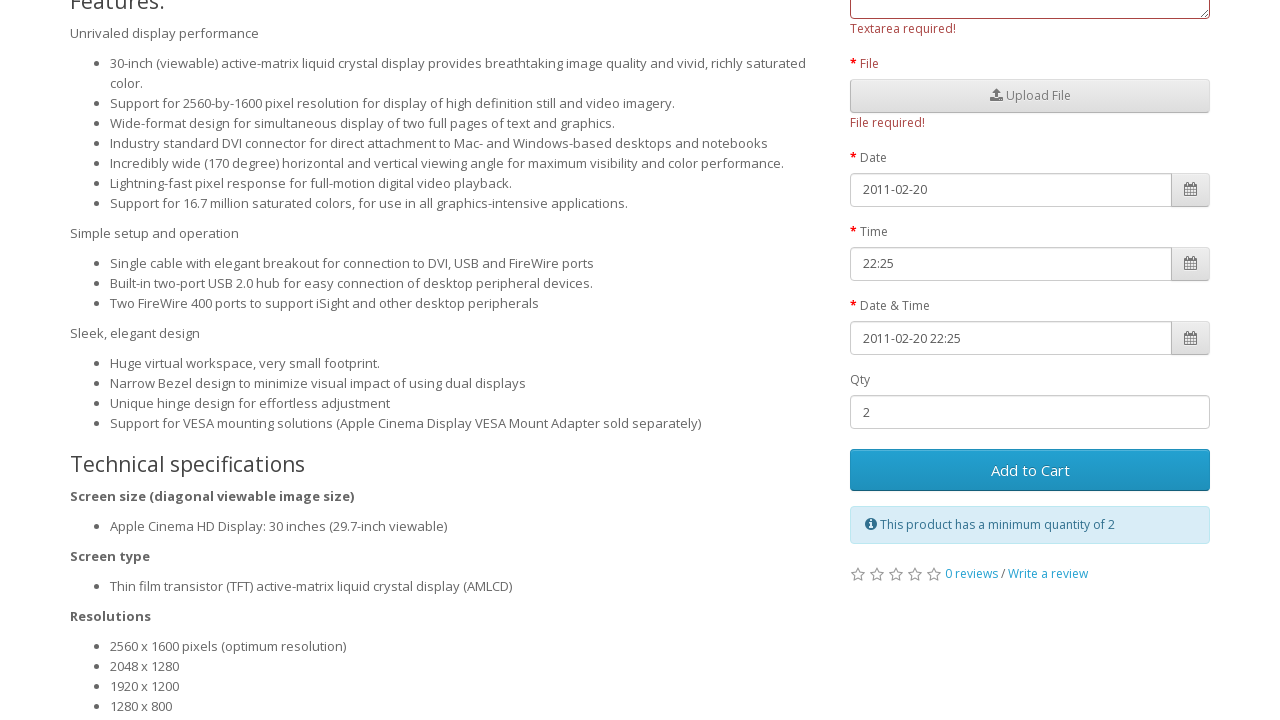